Tests form submission with an extremely long manufacturer name to verify error handling

Starting URL: https://carros-crud.vercel.app/

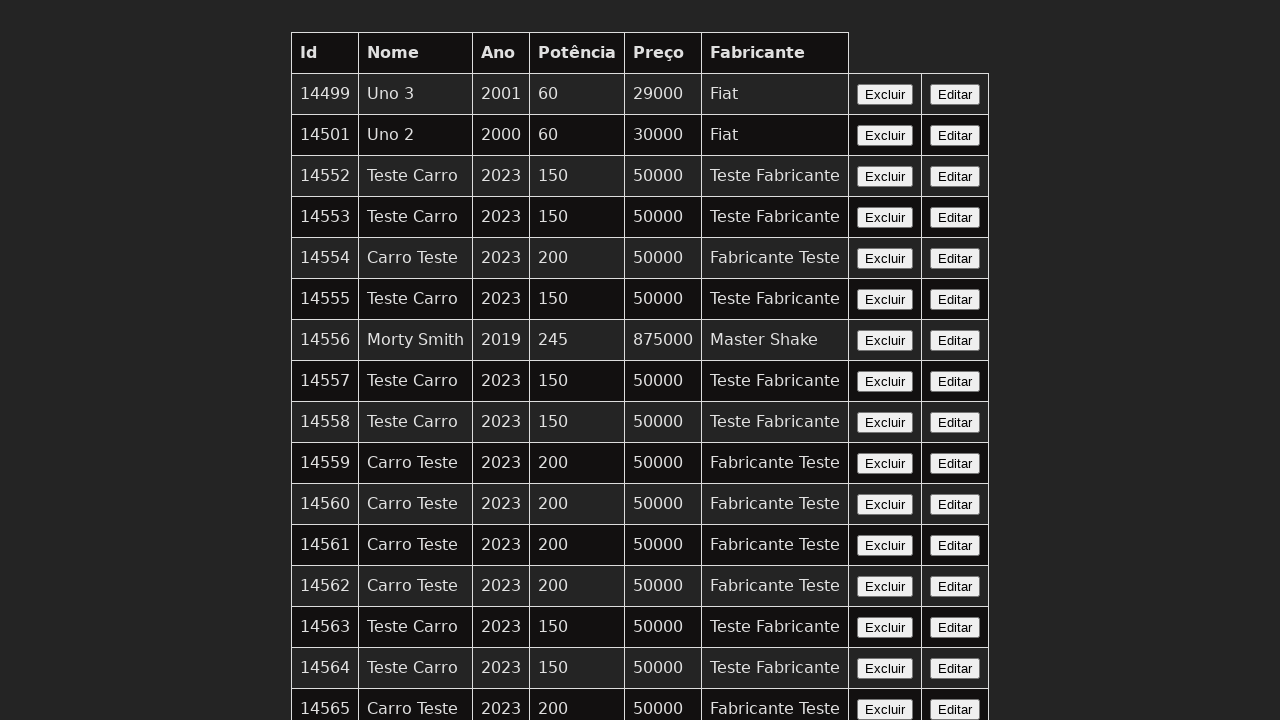

Set up dialog handler to accept error alerts
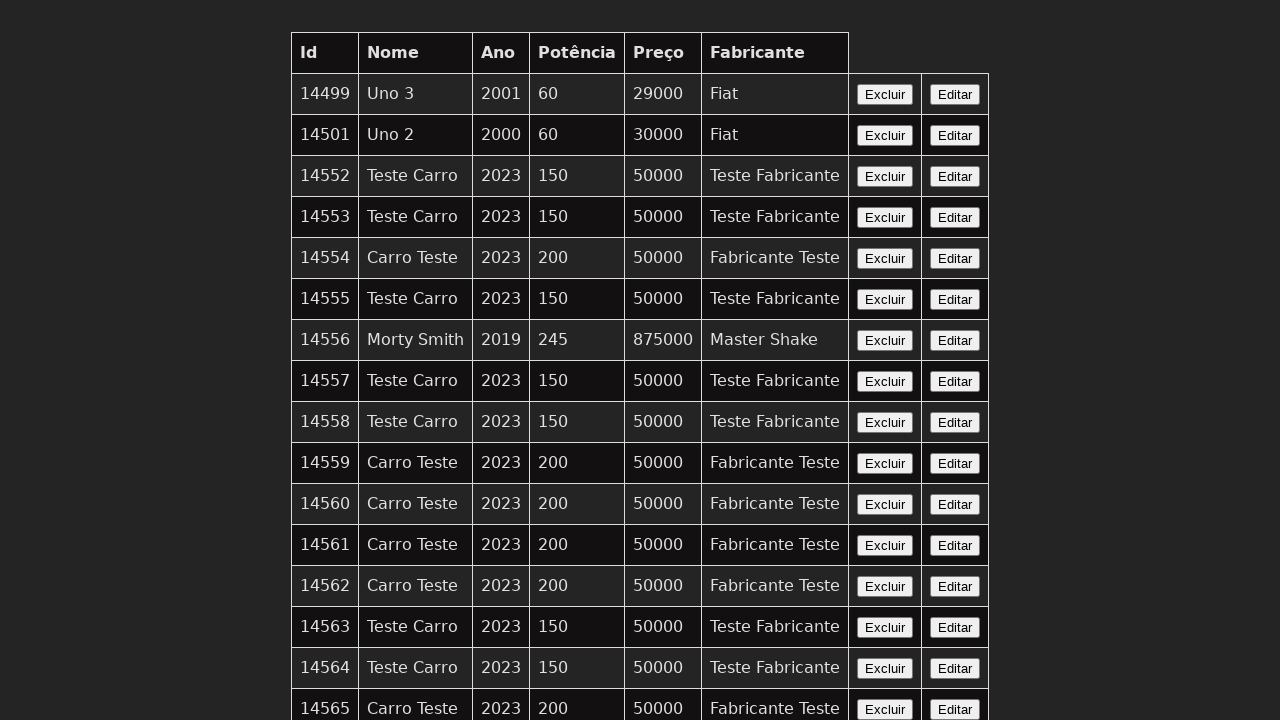

Filled car name field with 'Teste Carro' on input[name='nome']
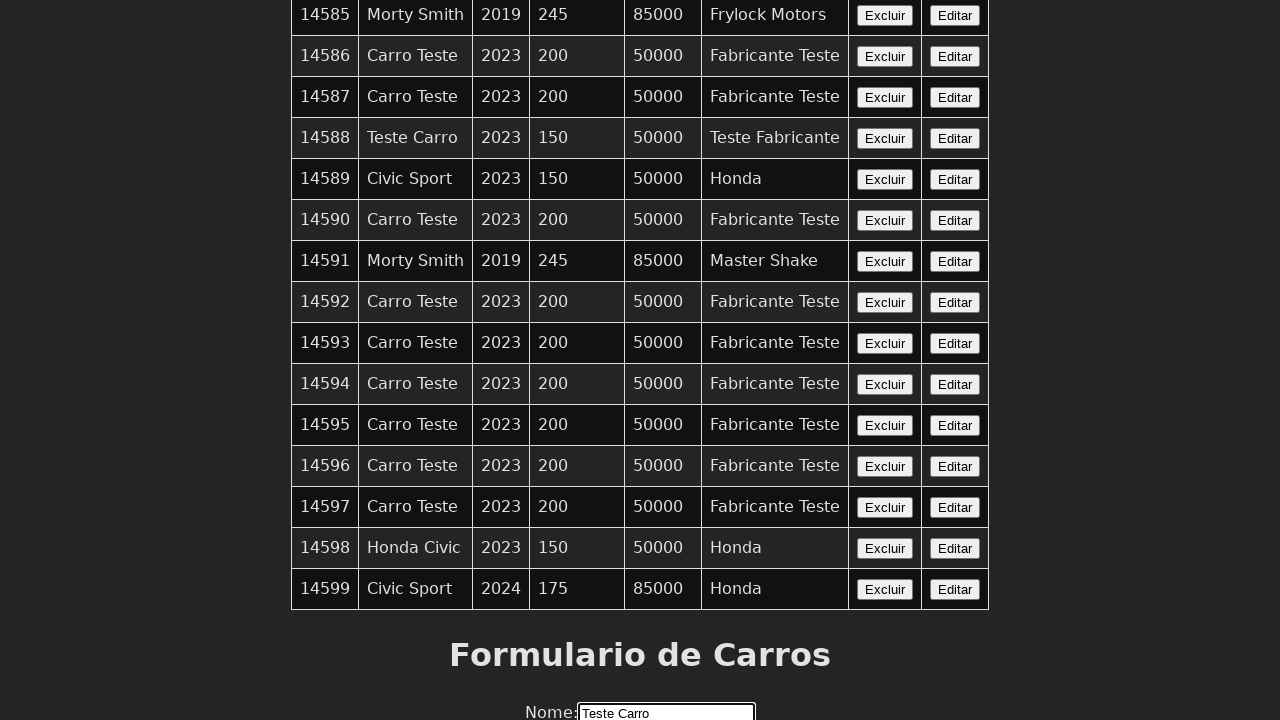

Filled year field with '2023' on input[name='ano']
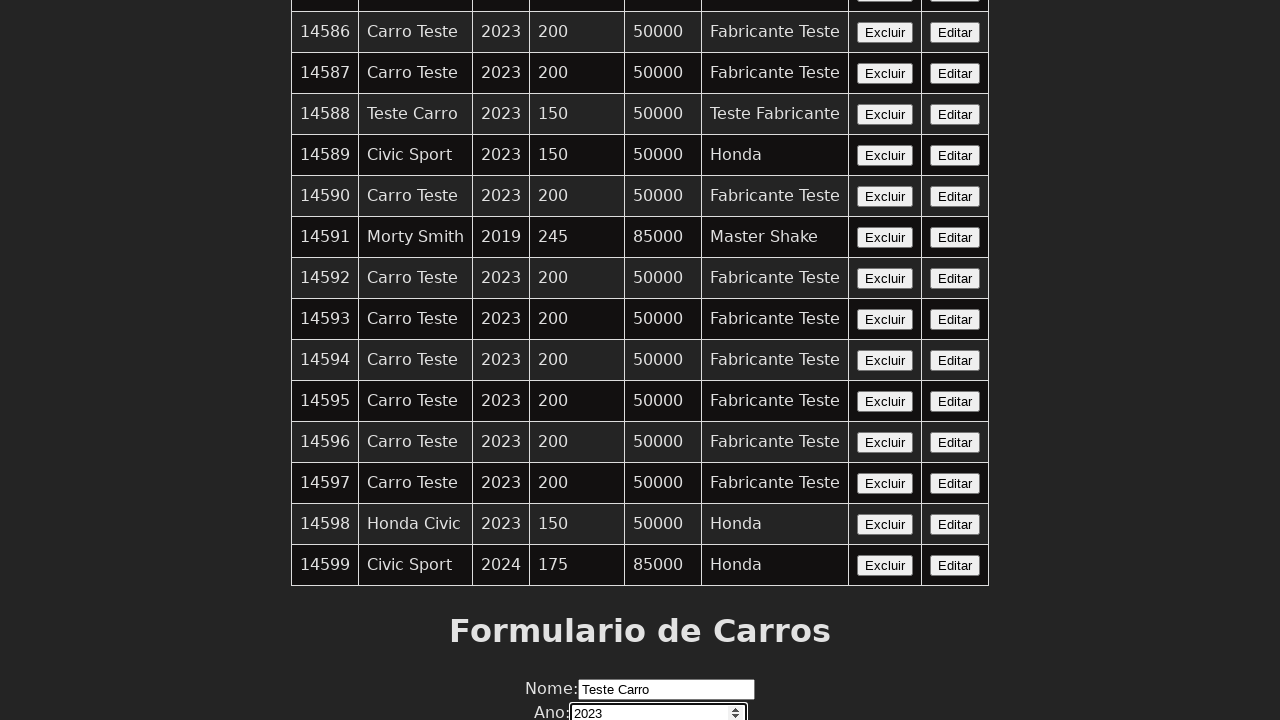

Filled power field with '200' on input[name='potencia']
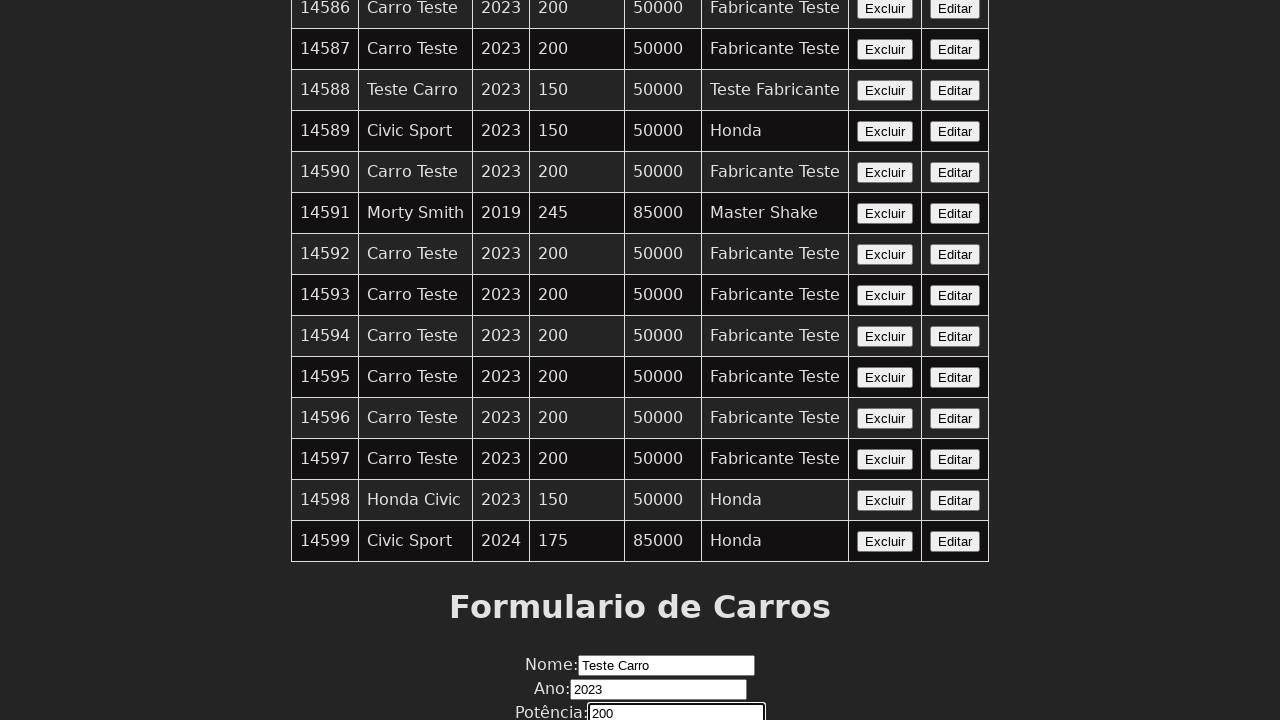

Filled price field with '50000' on input[name='preco']
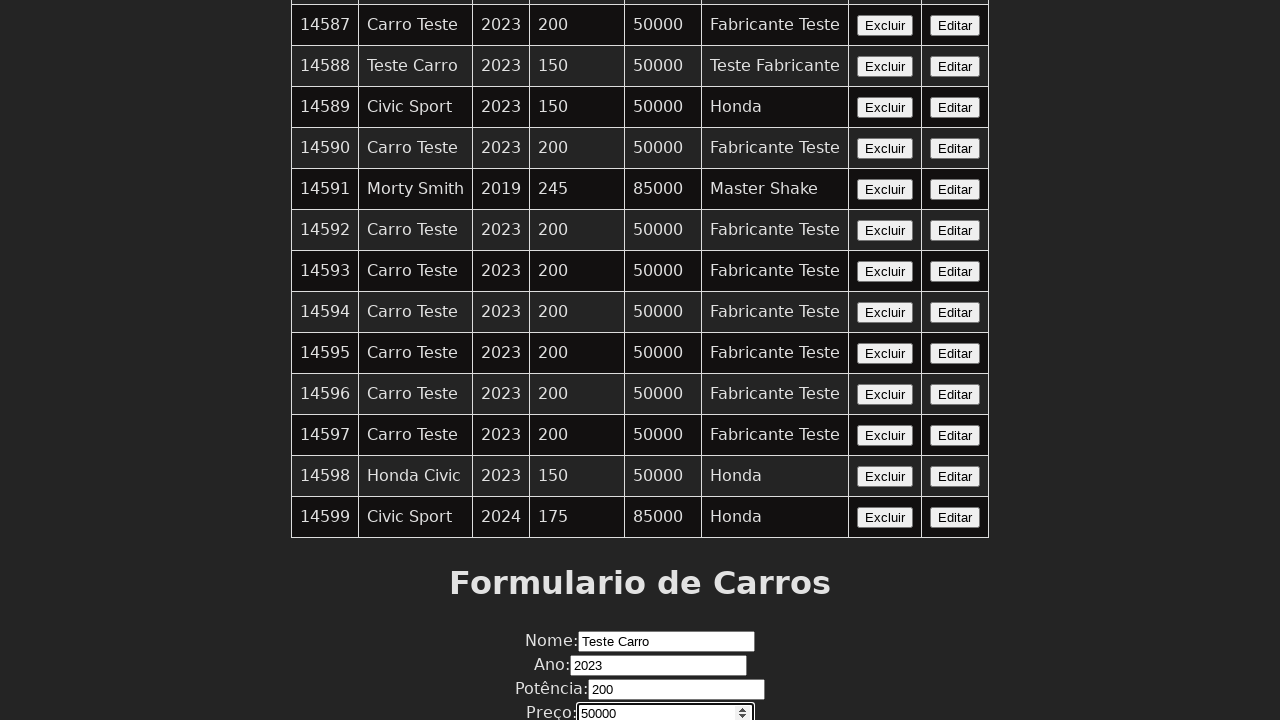

Filled manufacturer field with 10000-character string to test error handling on input[name='fabricante']
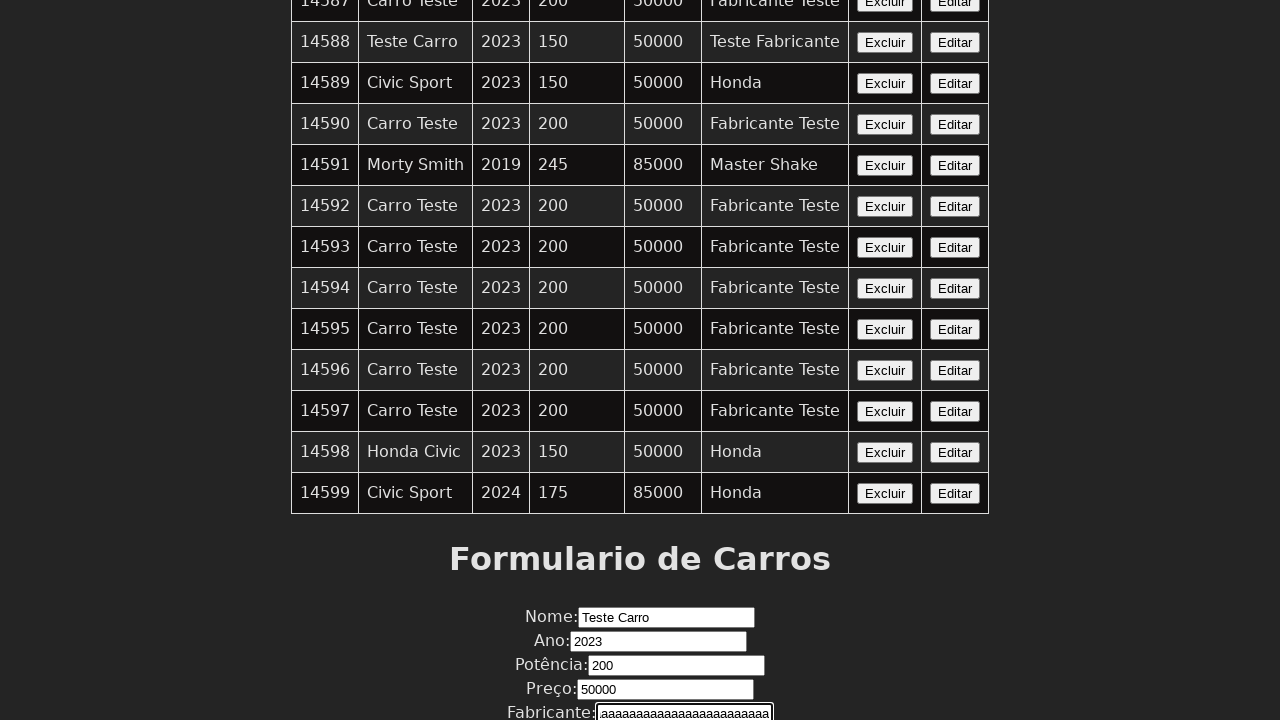

Clicked Enviar button to submit form with extremely long manufacturer name at (640, 676) on xpath=//button[contains(text(),'Enviar')]
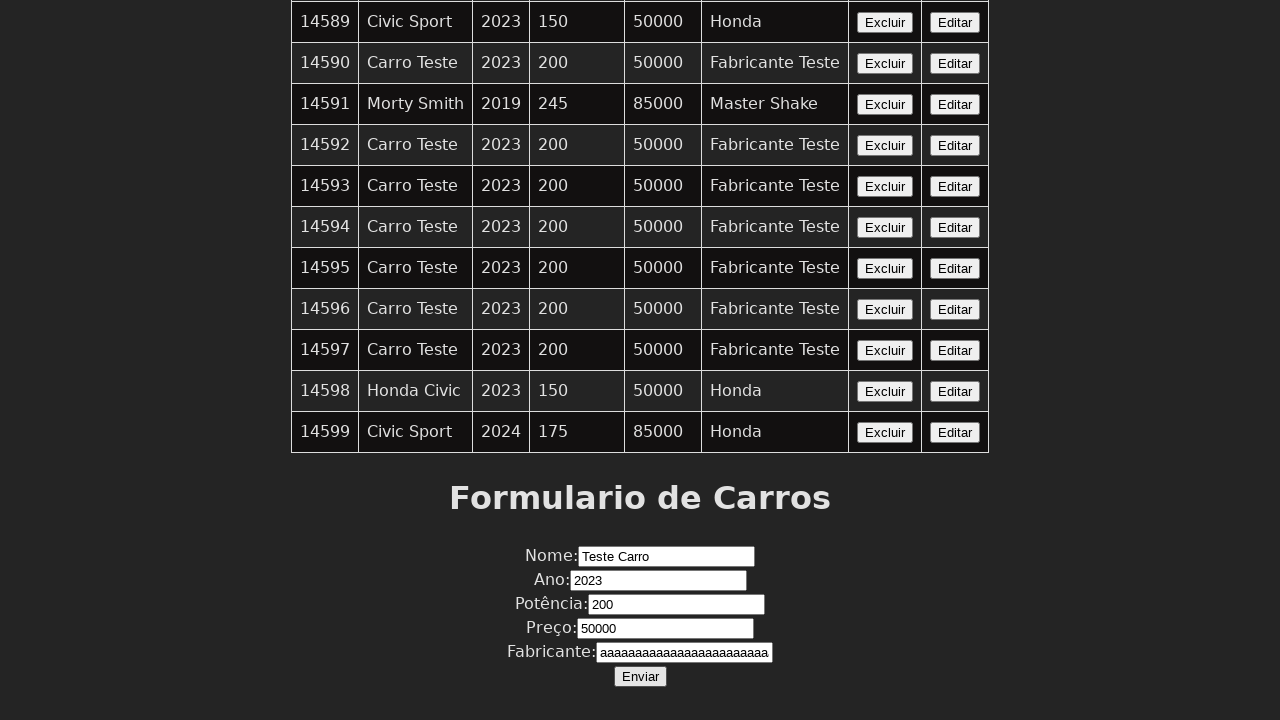

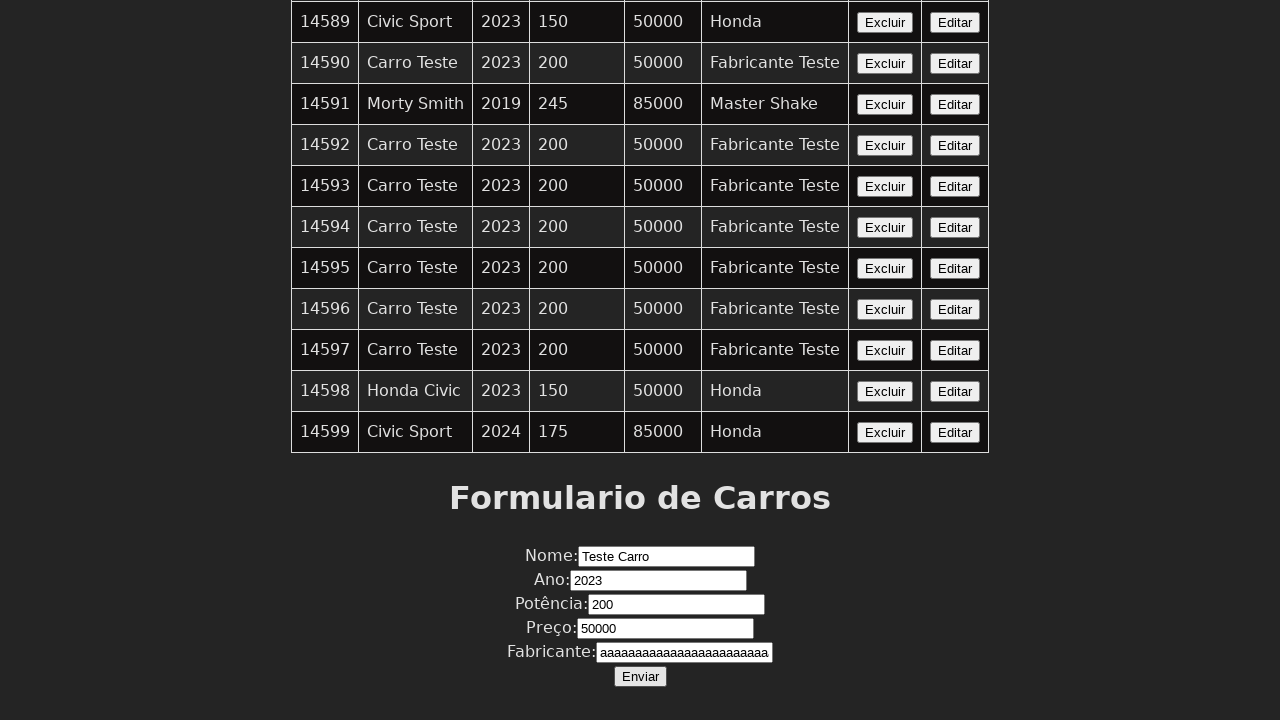